Tests a sign-up form by filling in first name, last name, and email fields, then clicking the sign-up button

Starting URL: http://secure-retreat-92358.herokuapp.com/

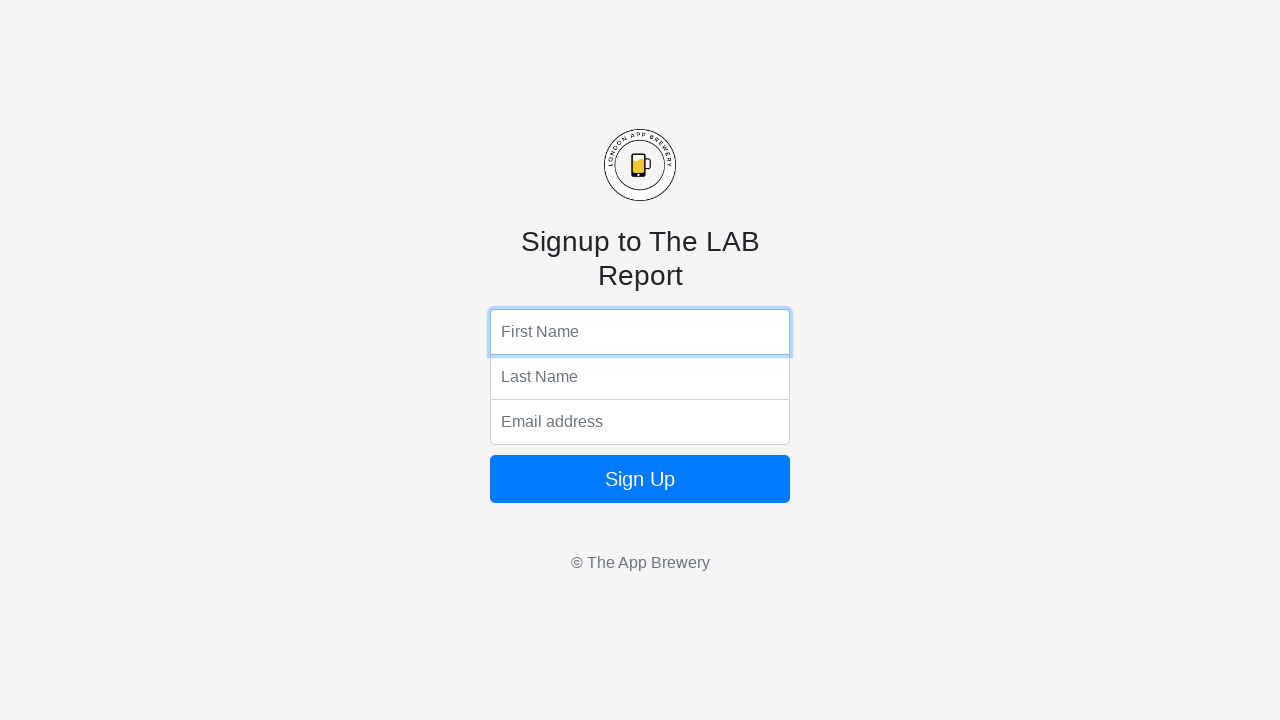

Filled first name field with 'John' on input[name='fName']
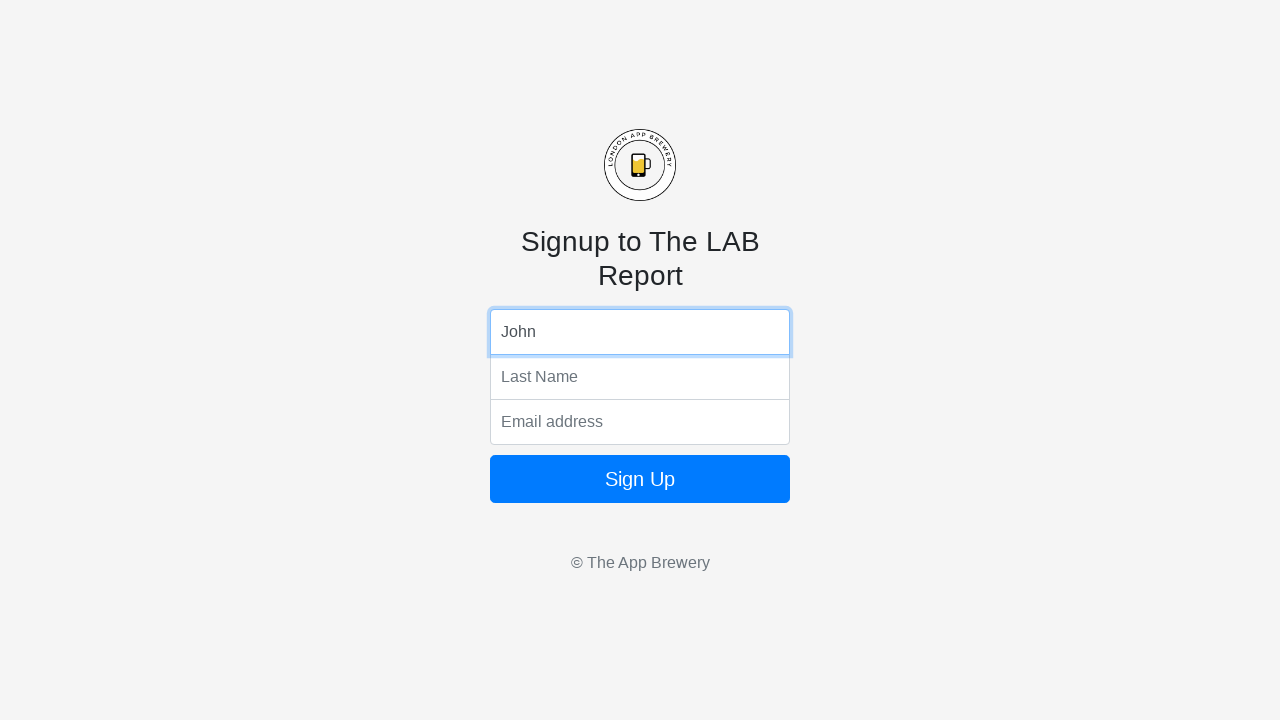

Filled last name field with 'Smith' on input[name='lName']
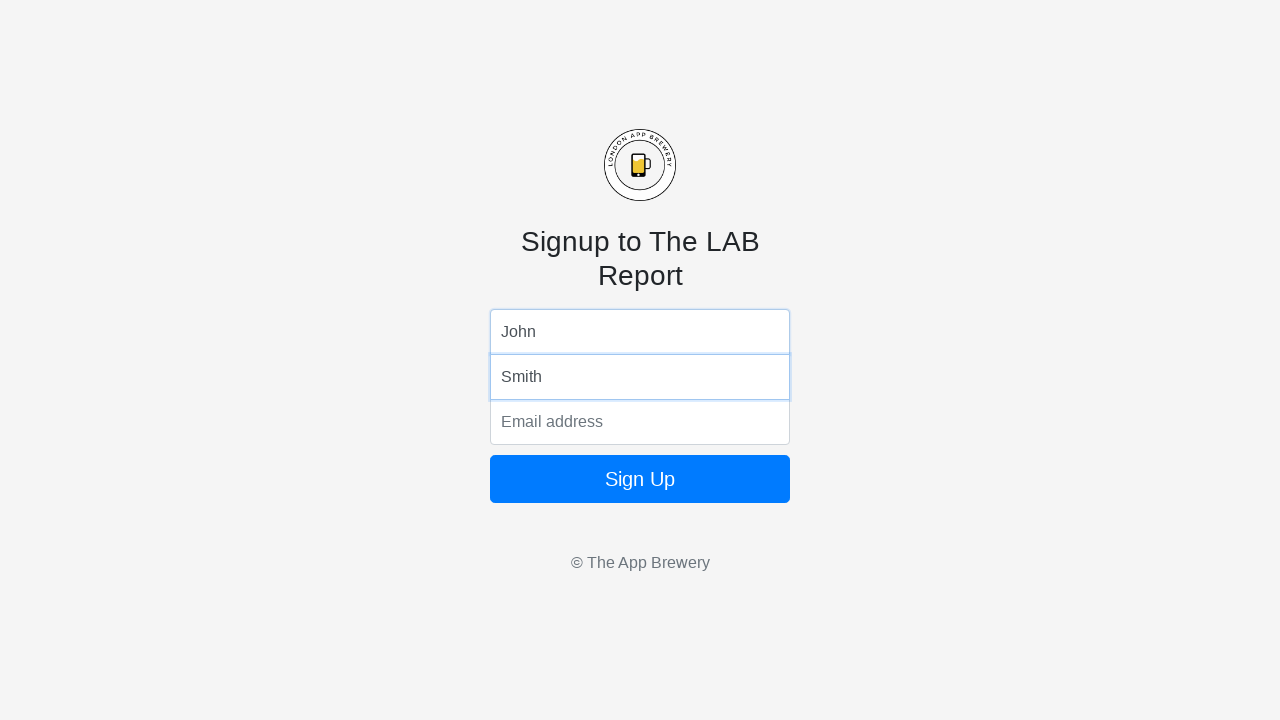

Filled email field with 'john.smith@example.com' on input[name='email']
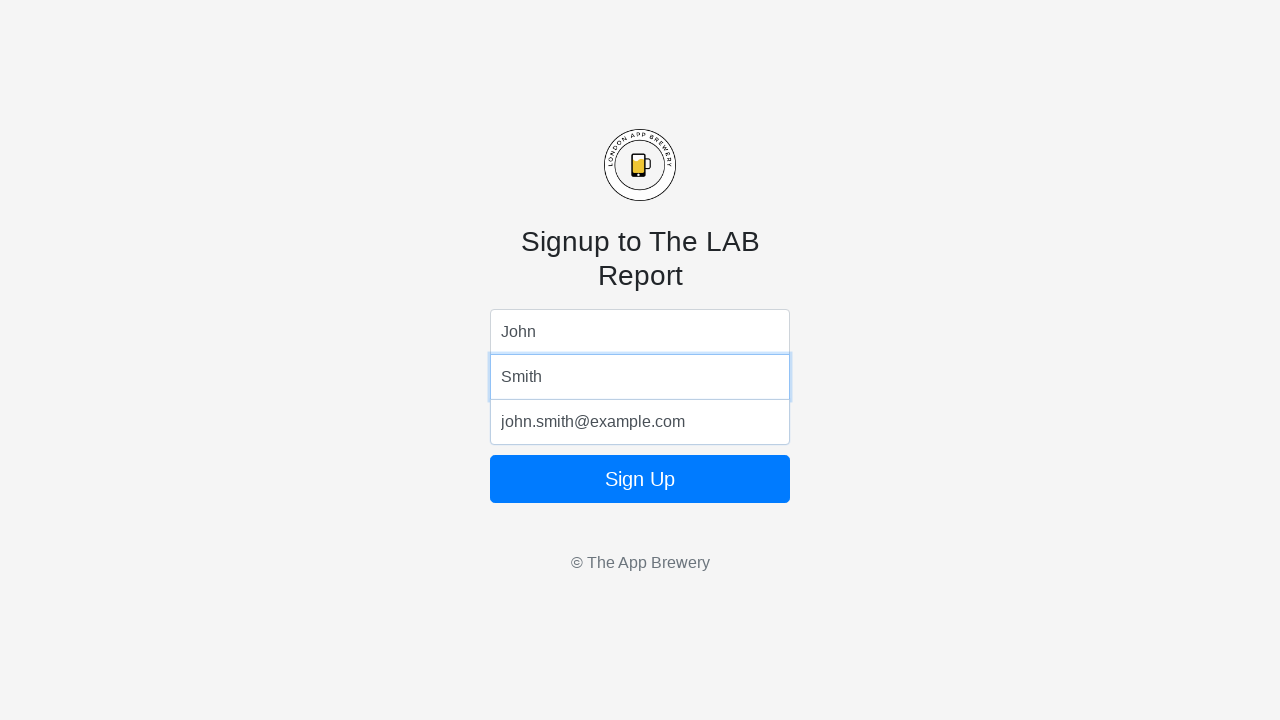

Clicked sign-up button at (640, 479) on button
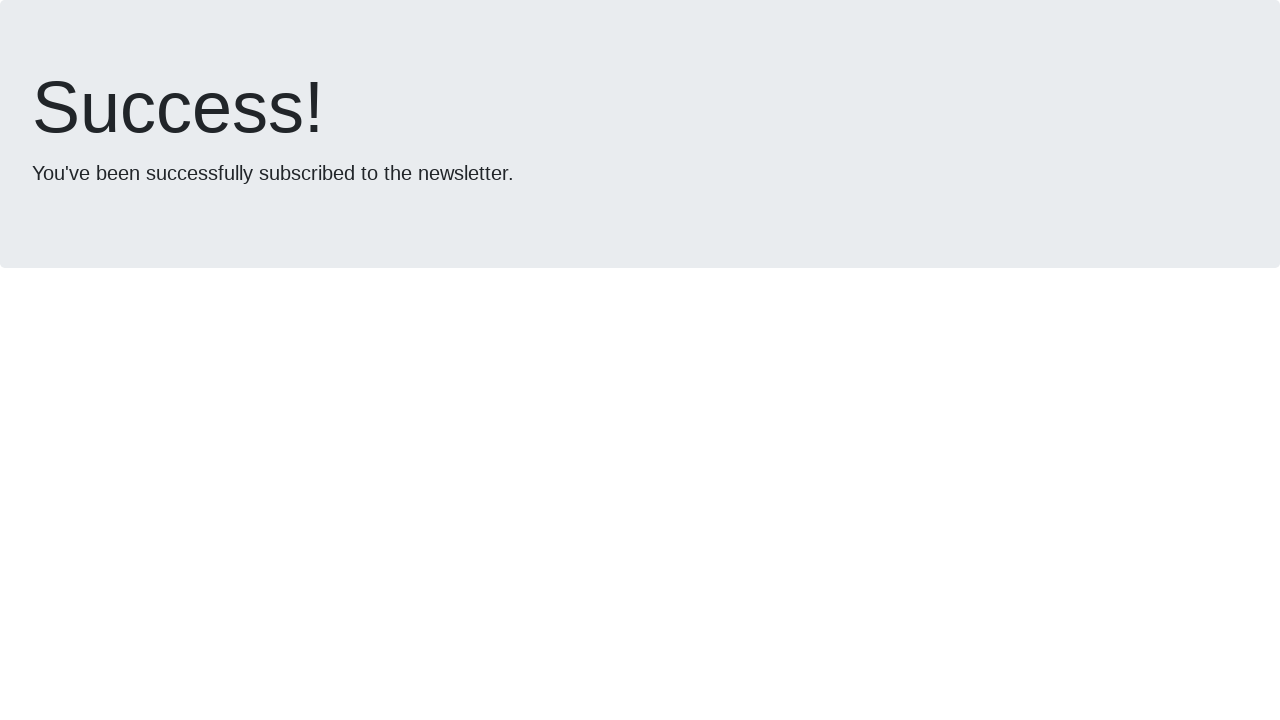

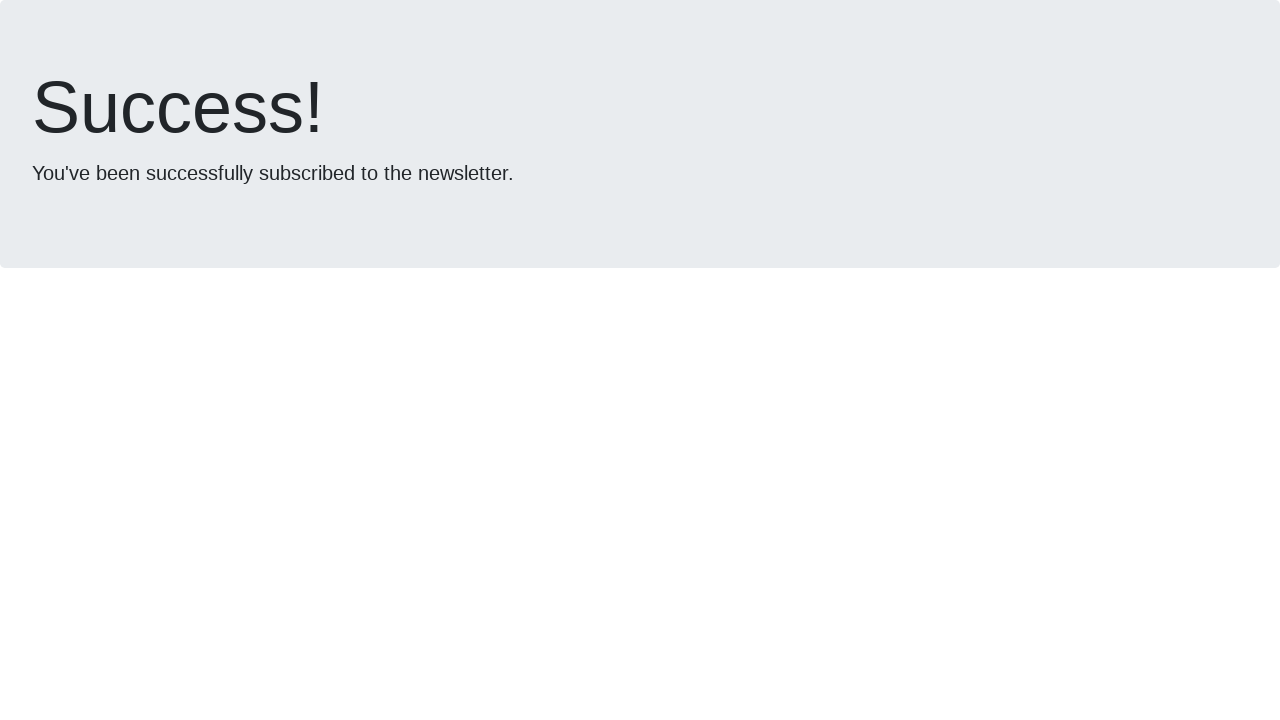